Tests sorting the Due column in descending order by clicking the column header twice and verifying the values are sorted in reverse order.

Starting URL: http://the-internet.herokuapp.com/tables

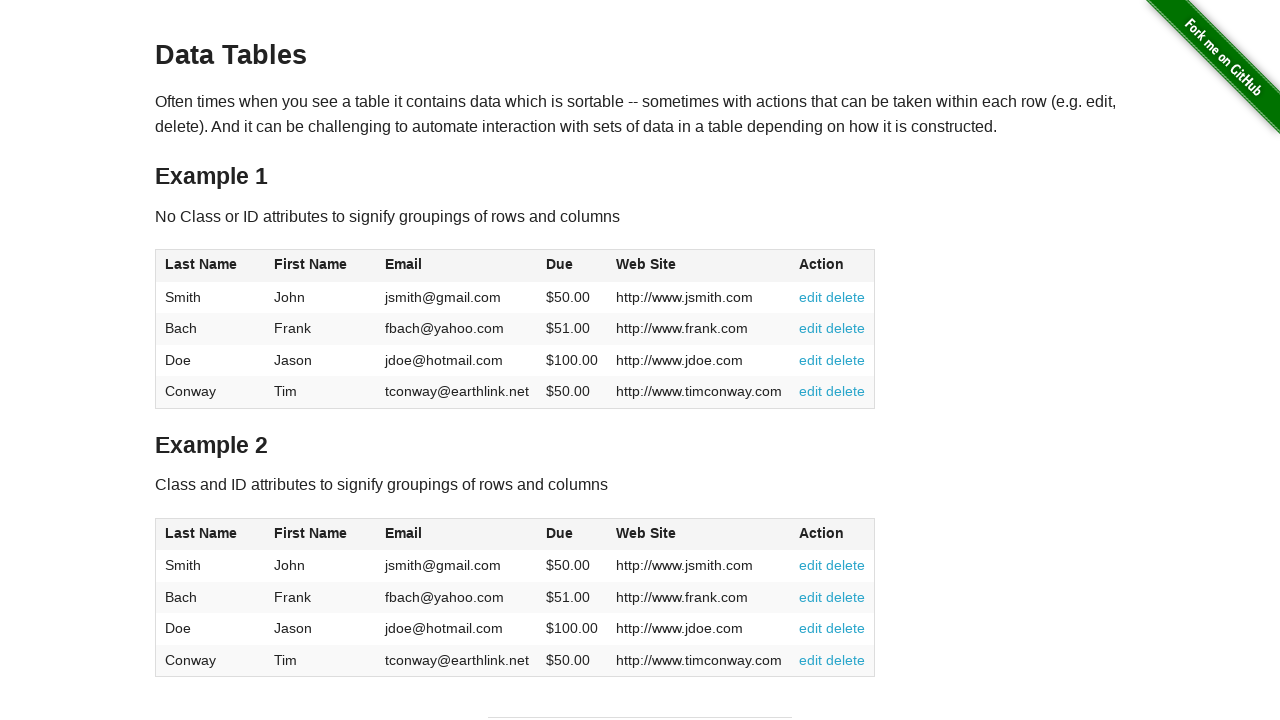

Clicked Due column header first time to sort ascending at (572, 266) on #table1 thead tr th:nth-child(4)
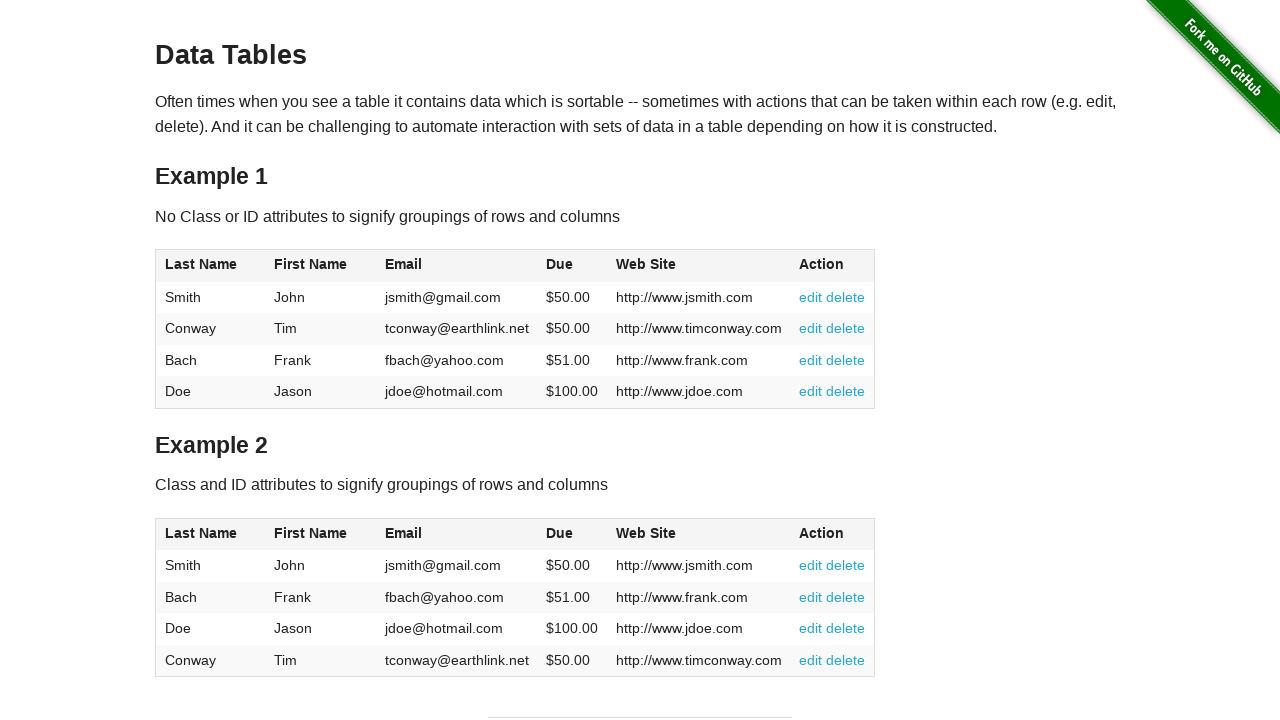

Clicked Due column header second time to sort descending at (572, 266) on #table1 thead tr th:nth-child(4)
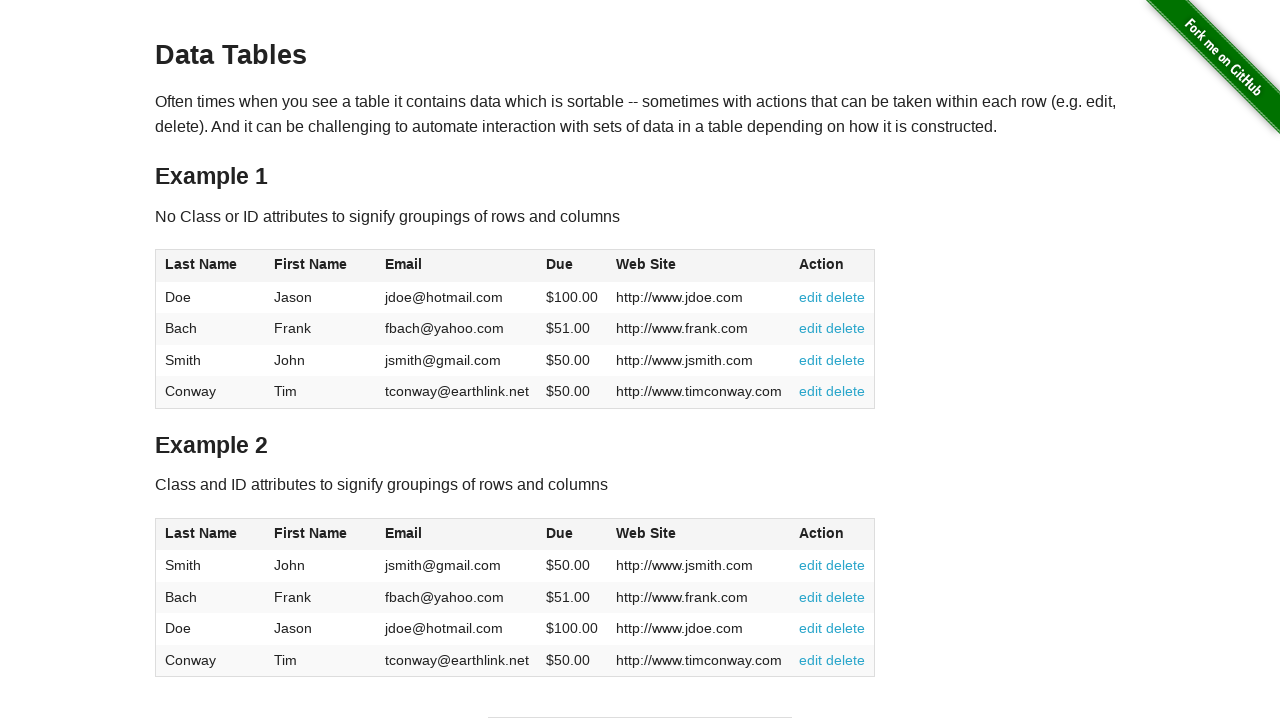

Waited for Due column data to load in table body
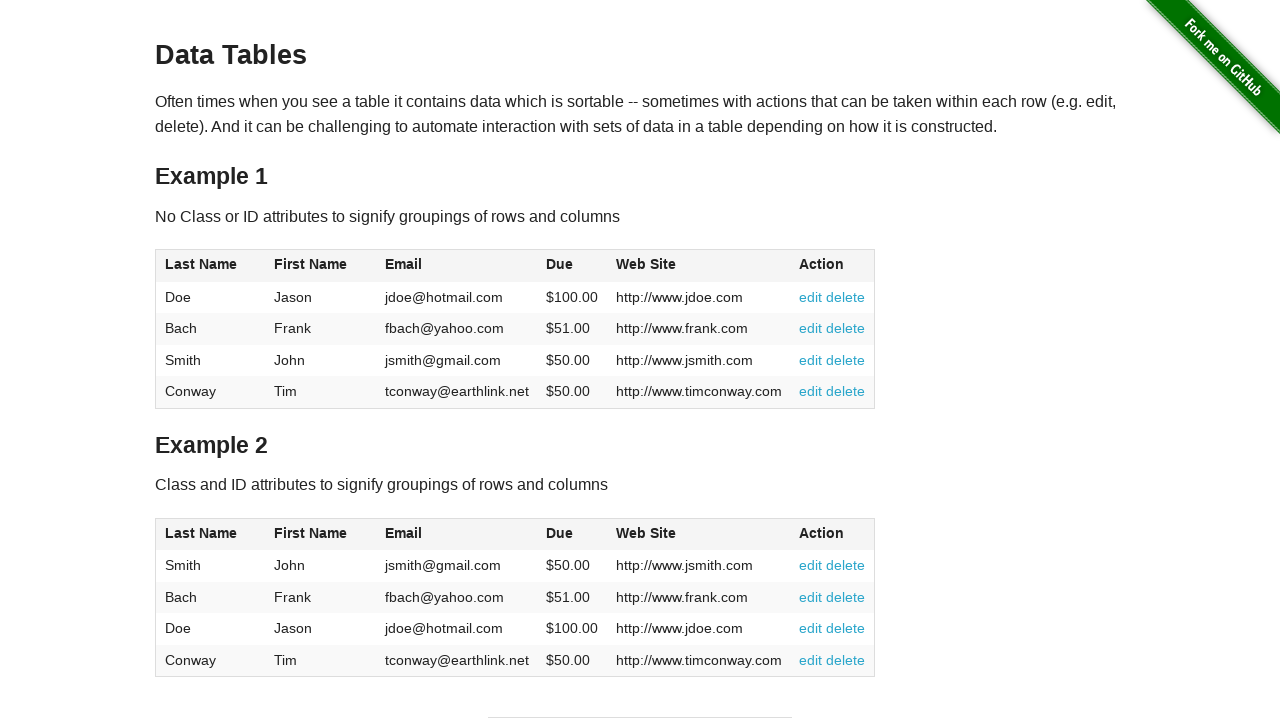

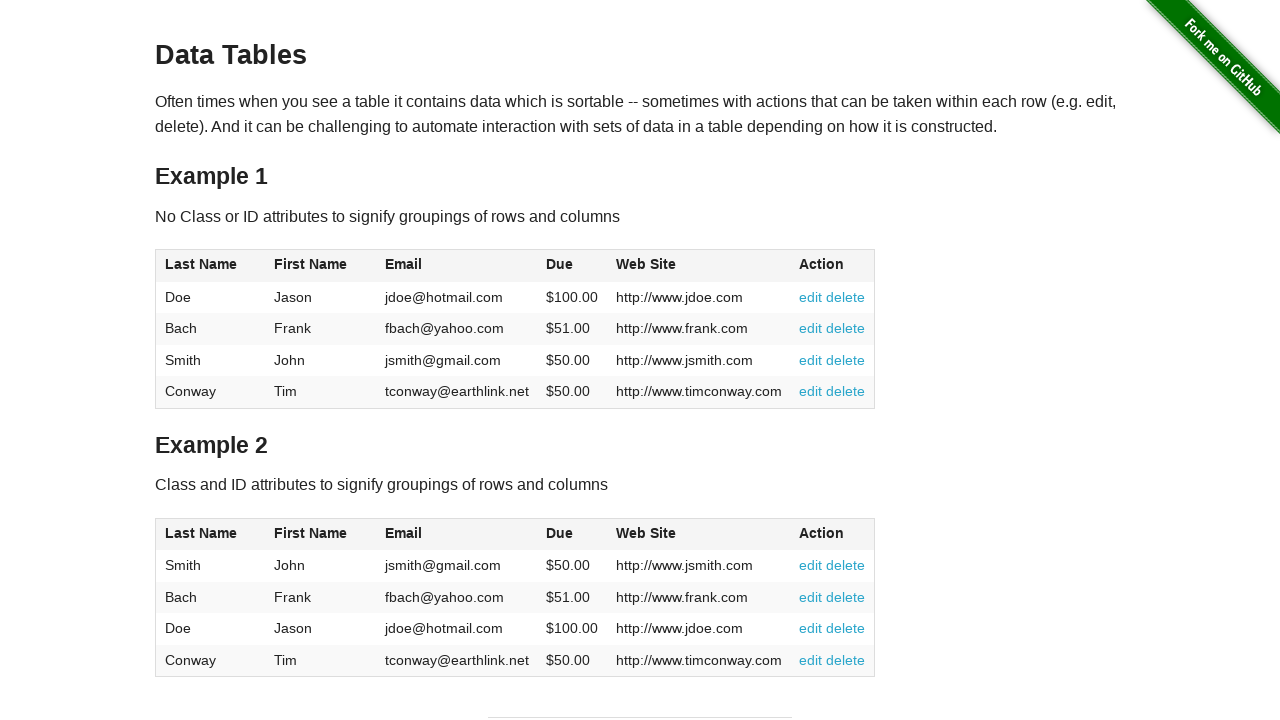